Tests opting out of A/B tests by adding an Optimizely opt-out cookie before navigating to the A/B test page.

Starting URL: http://the-internet.herokuapp.com

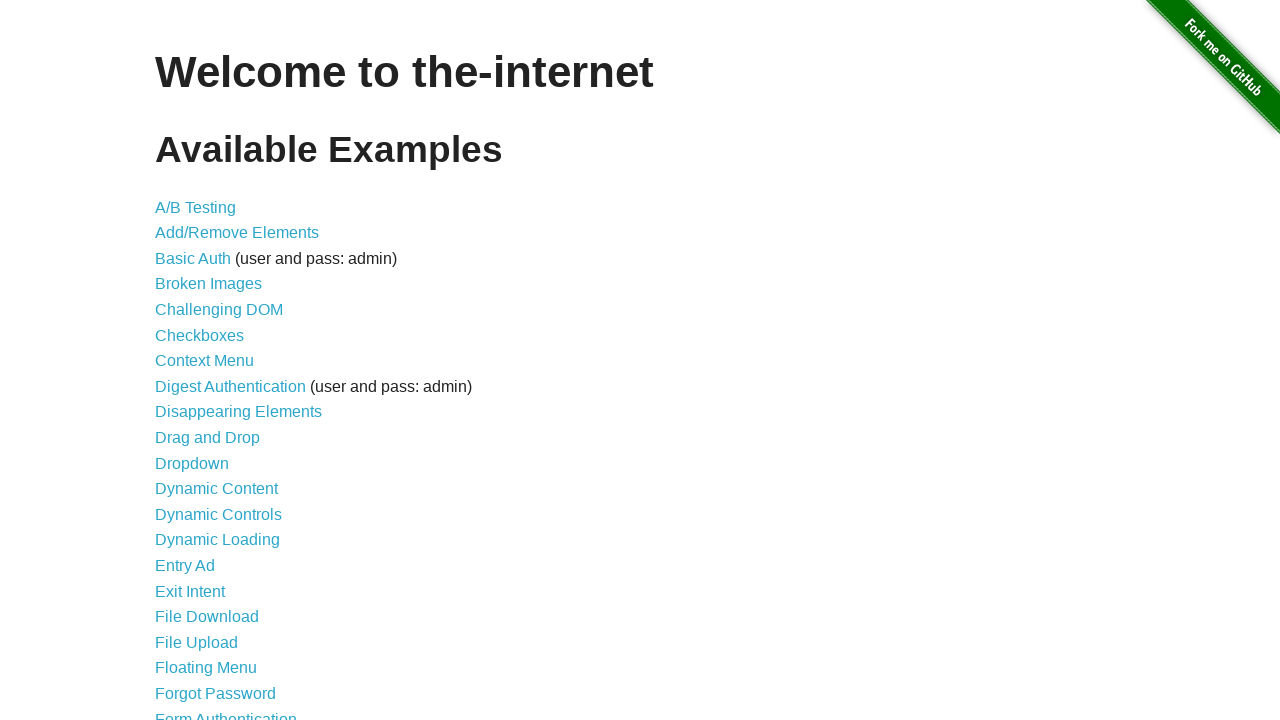

Added Optimizely opt-out cookie to context
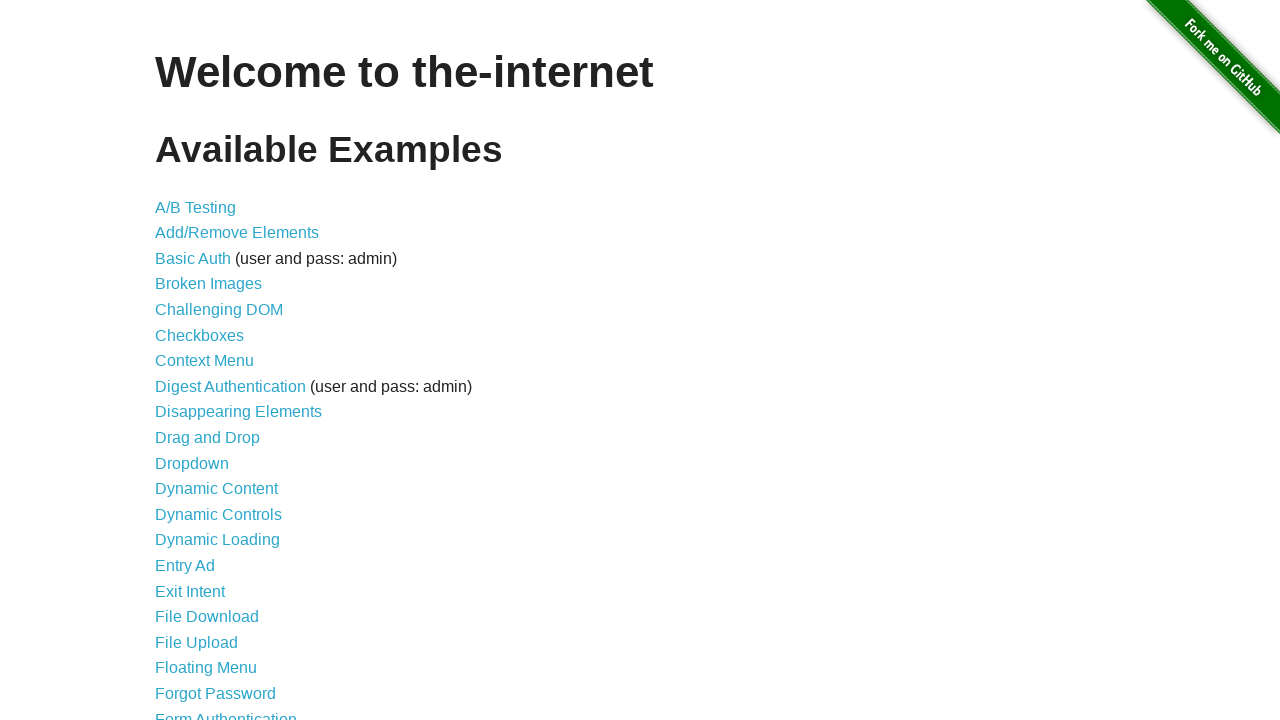

Navigated to A/B test page
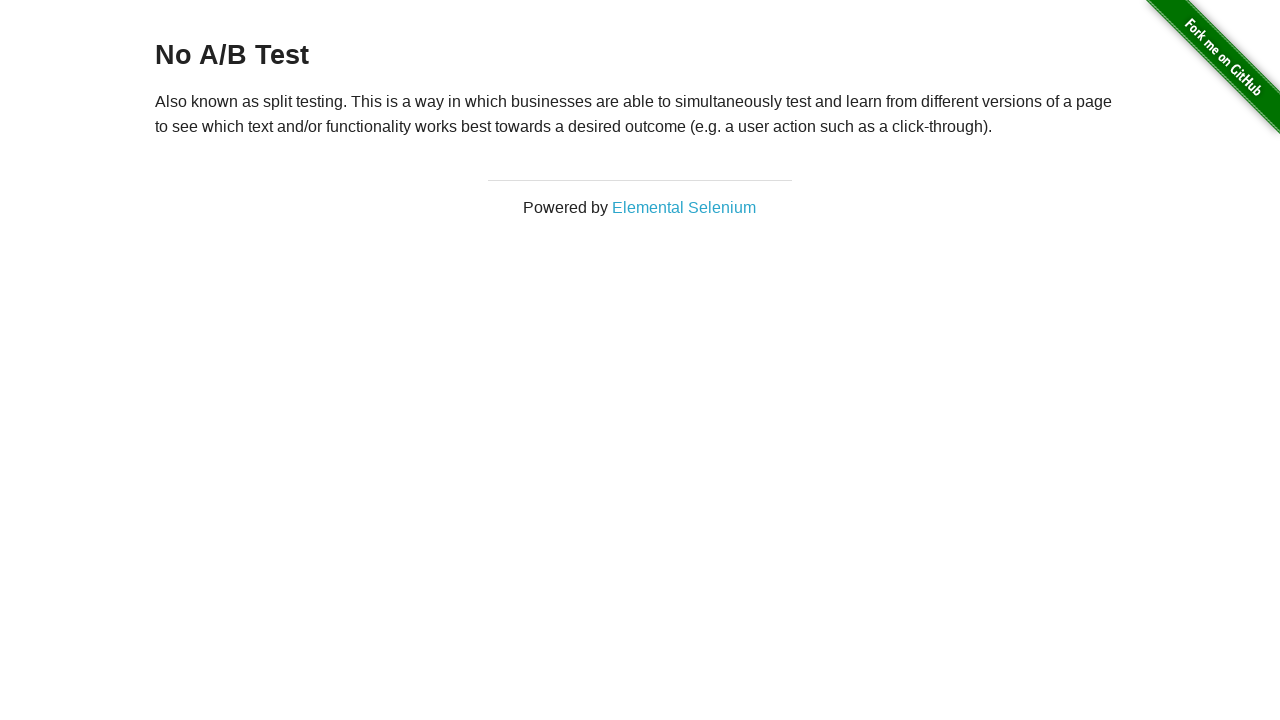

Retrieved heading text from page
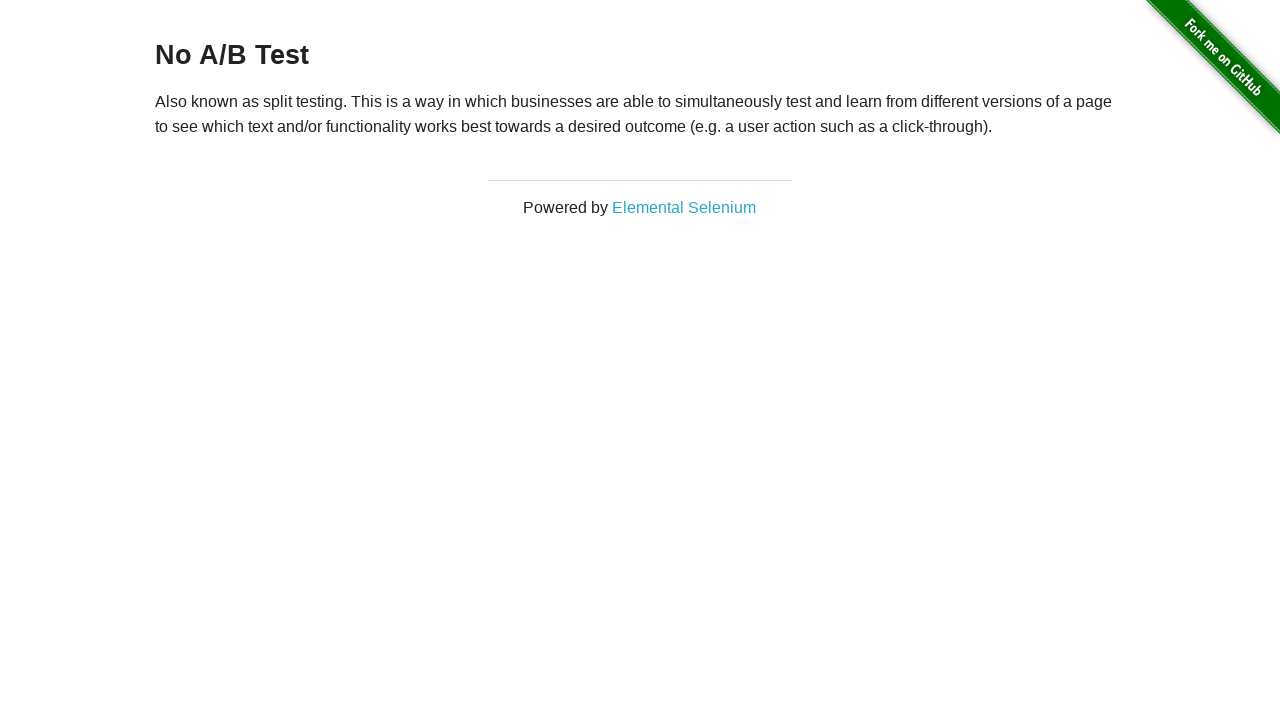

Verified heading text is 'No A/B Test' - opt-out successful
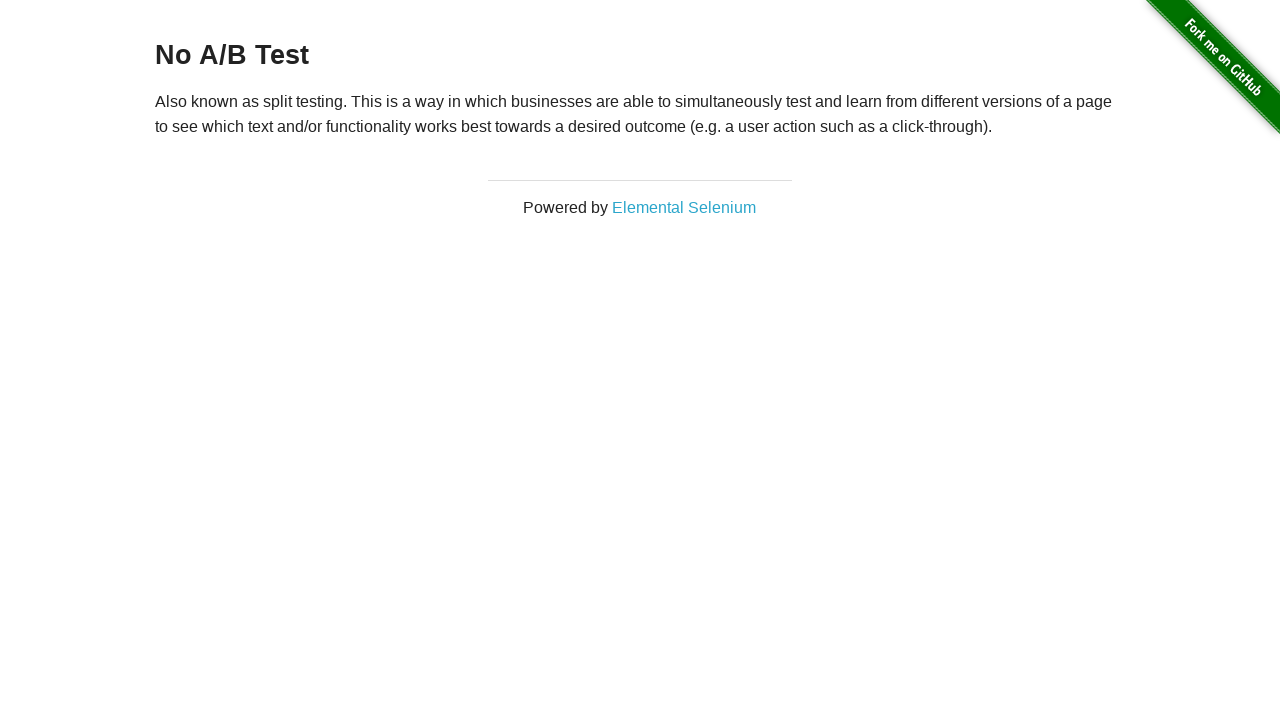

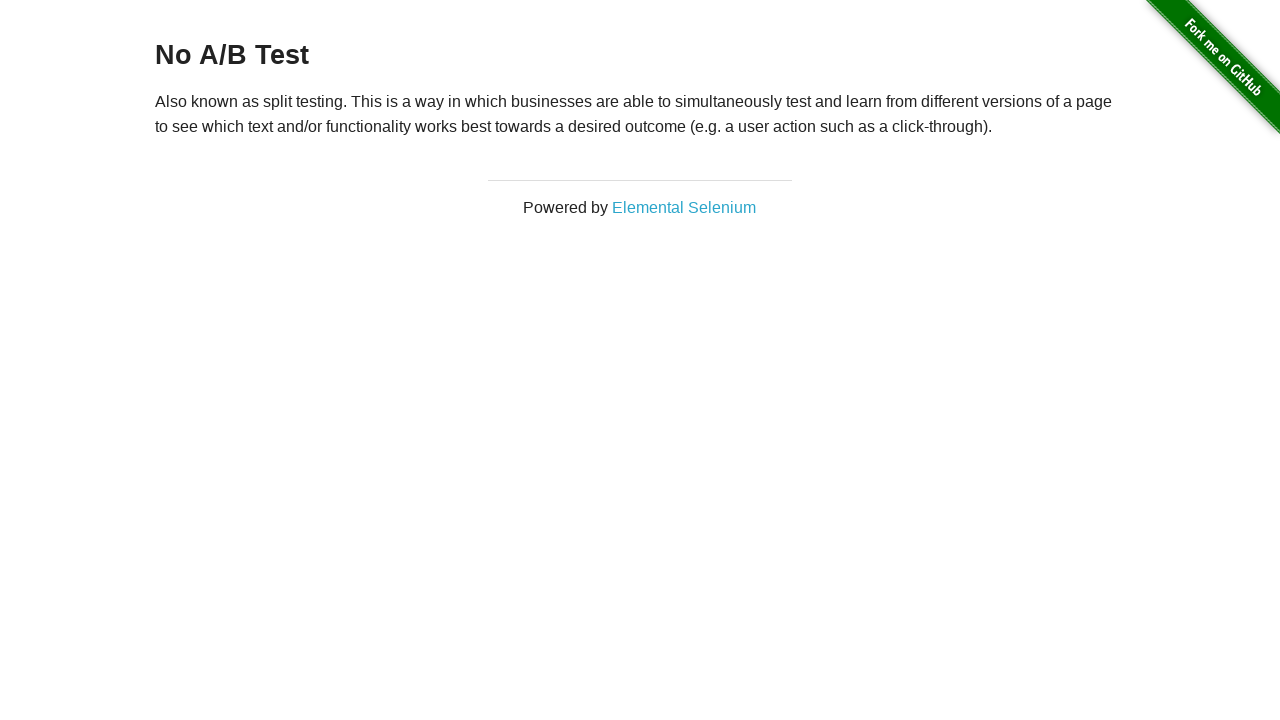